Tests that the Email column in table1 can be sorted in ascending order by clicking the column header.

Starting URL: http://the-internet.herokuapp.com/tables

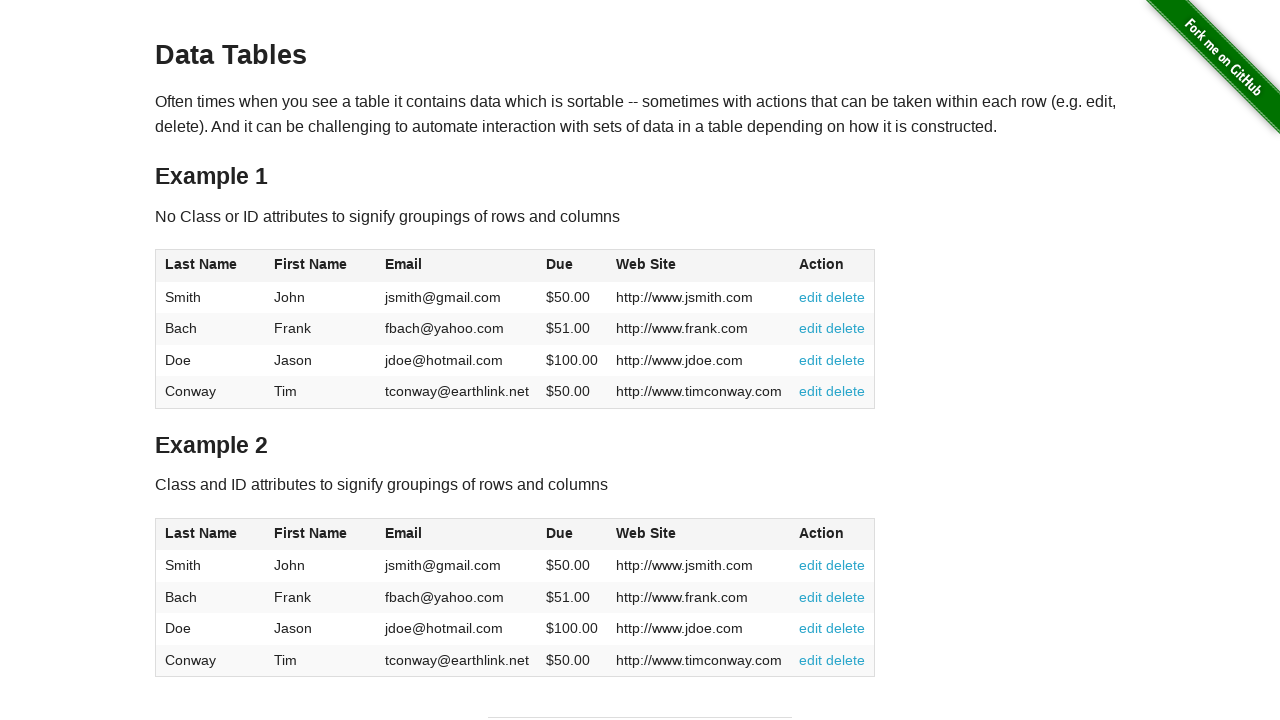

Clicked Email column header to sort ascending at (457, 266) on #table1 thead tr th:nth-of-type(3)
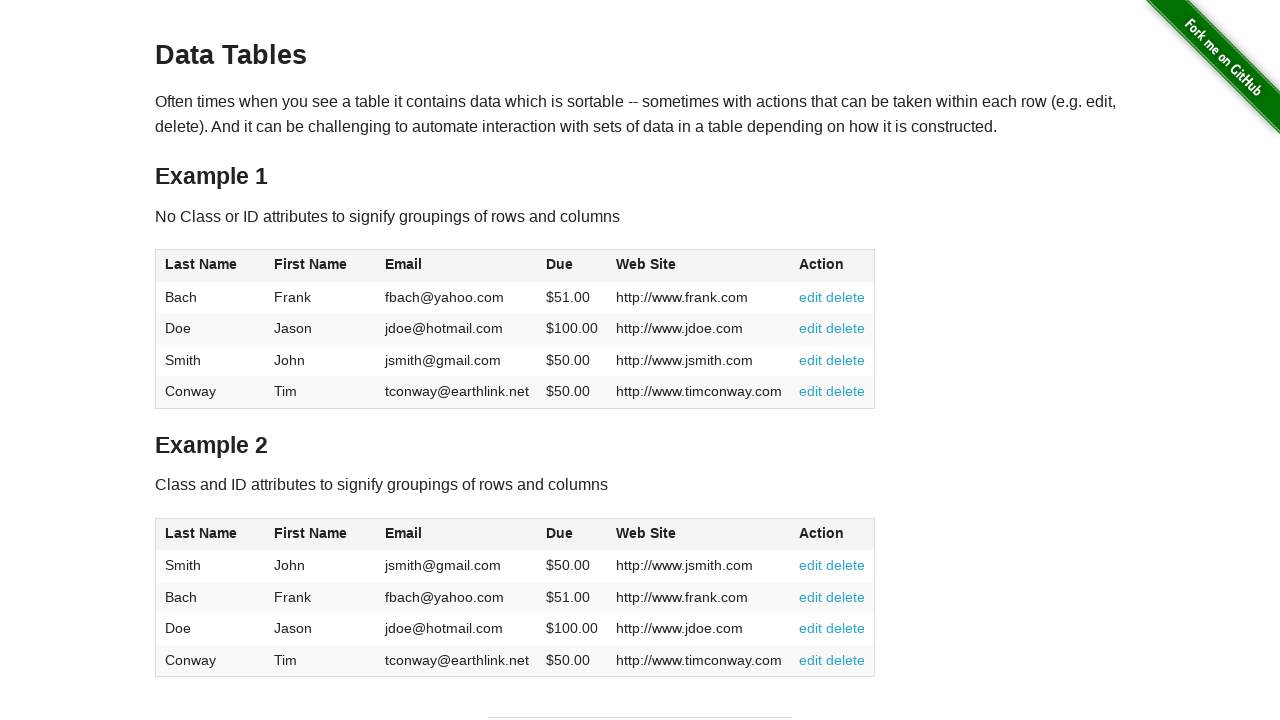

Email column data loaded in table
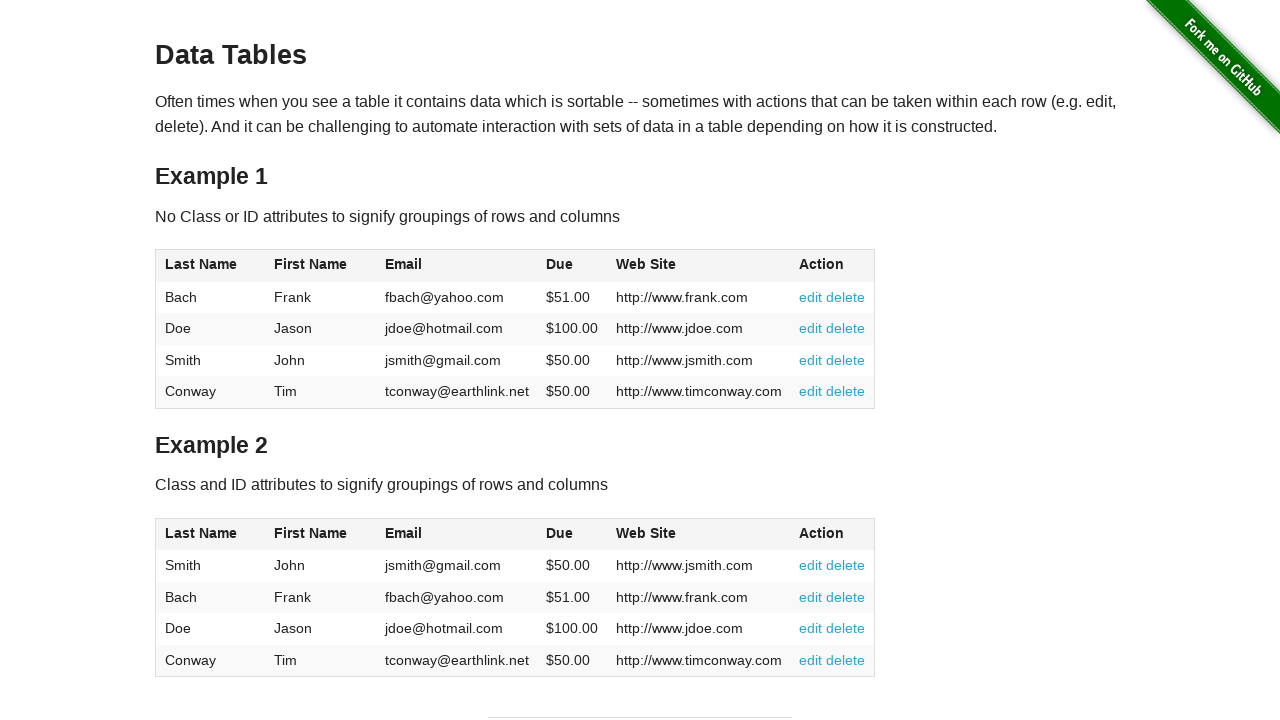

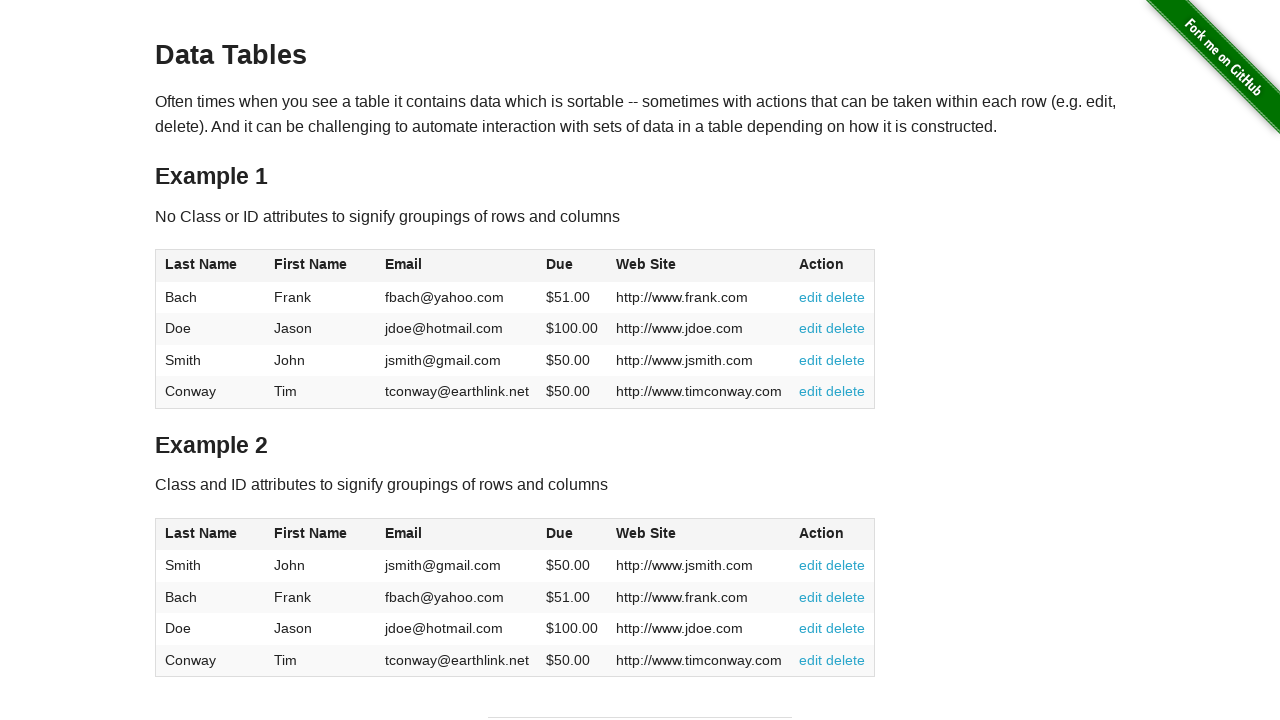